Tests the Enable button functionality on a dynamic controls page by clicking Enable, waiting for the loading bar to disappear, and verifying the input box is enabled and "It's enabled!" message is displayed.

Starting URL: https://practice.cydeo.com/dynamic_controls

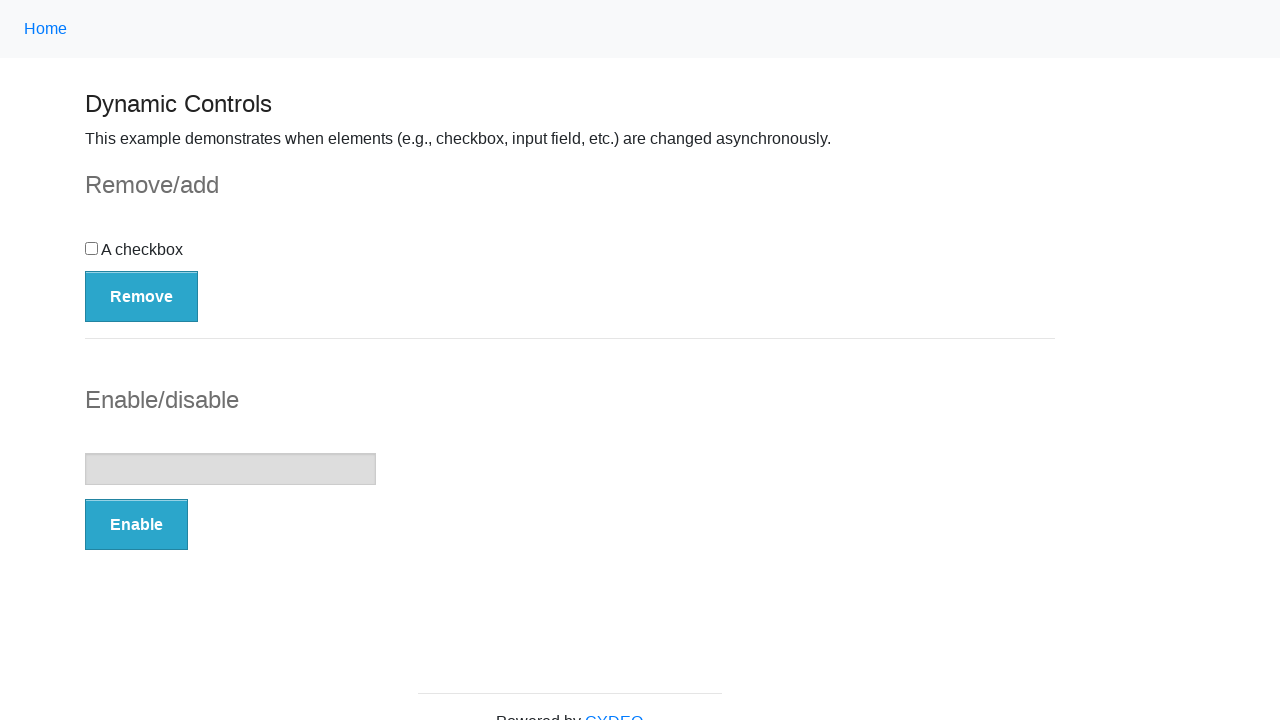

Clicked the Enable button at (136, 525) on button:has-text('Enable')
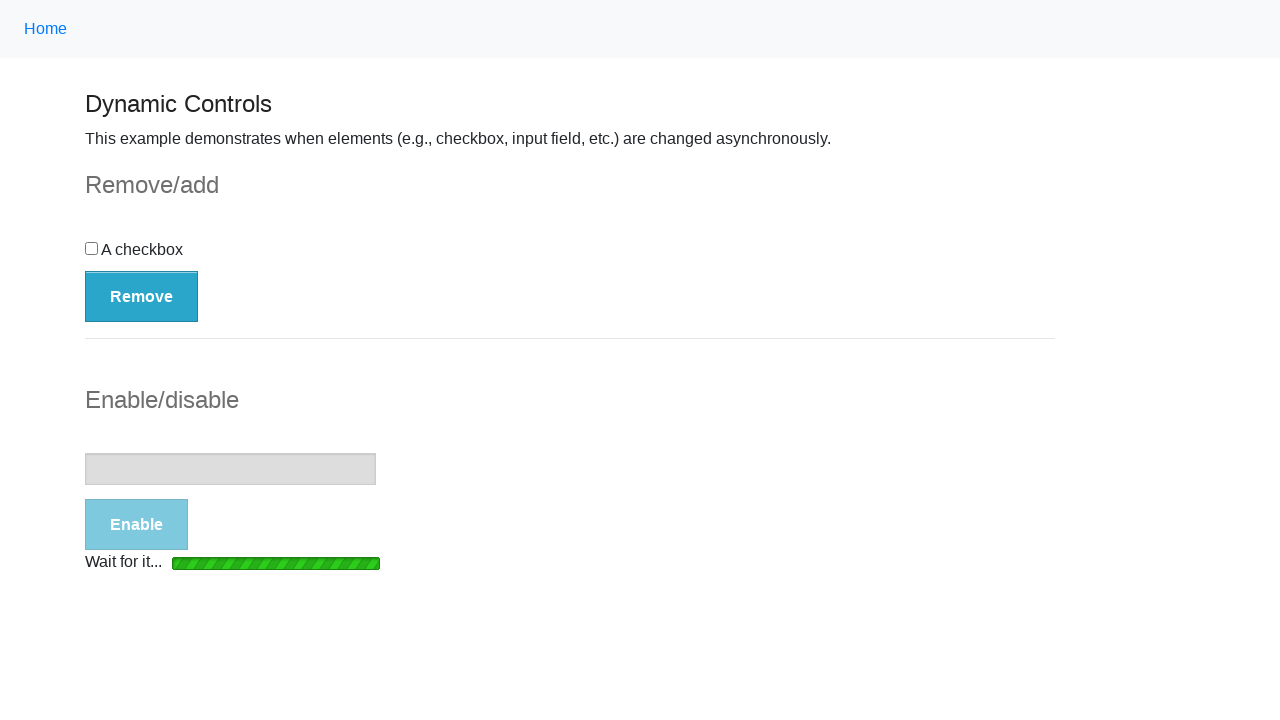

Loading bar disappeared
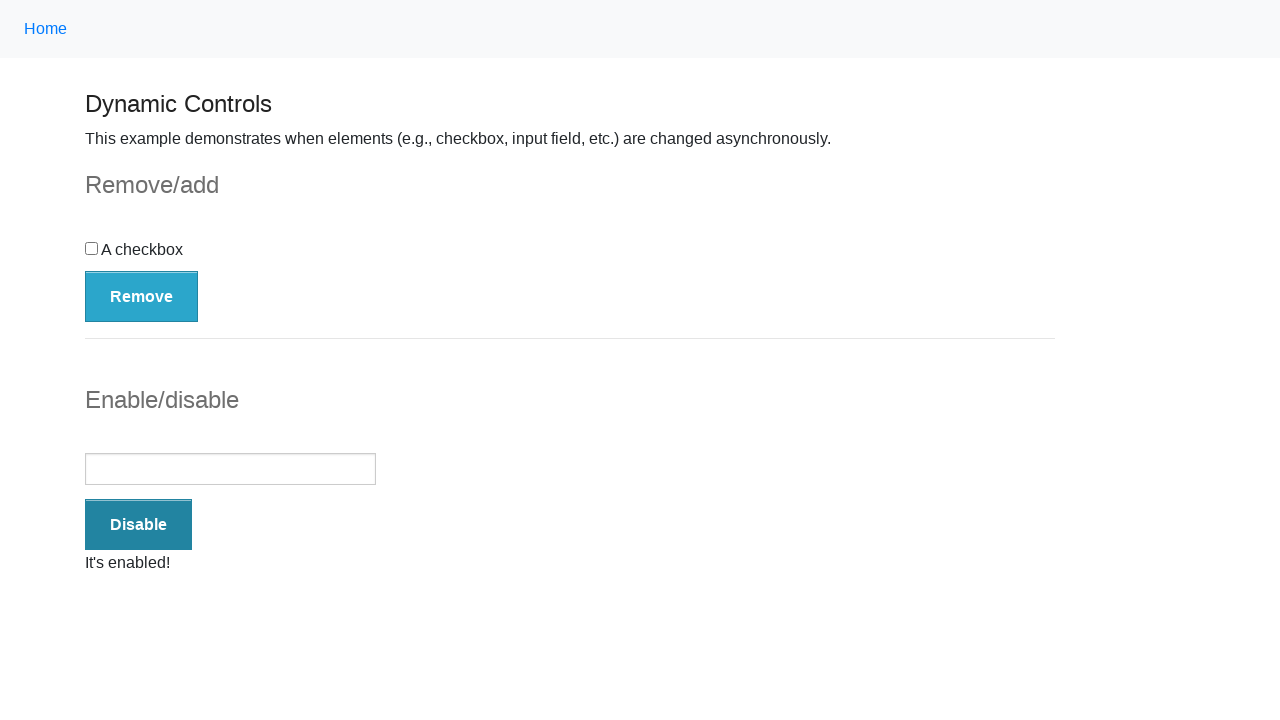

Input box is now enabled
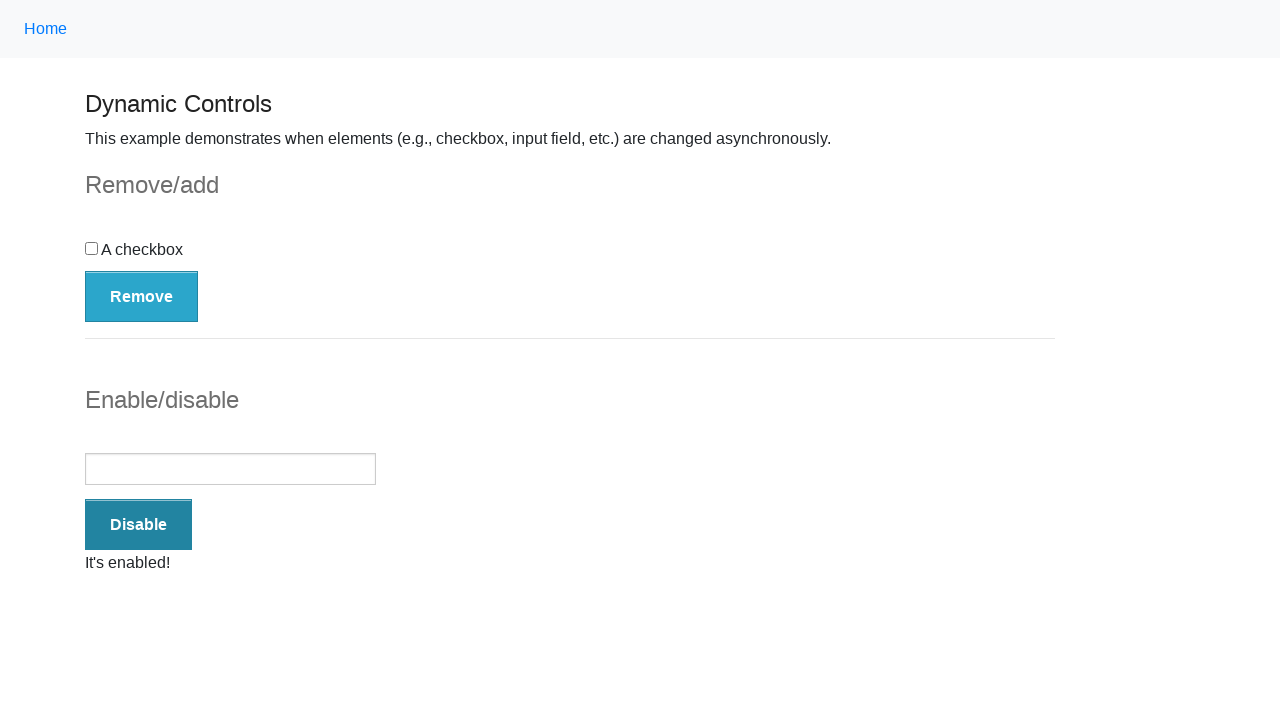

Success message appeared
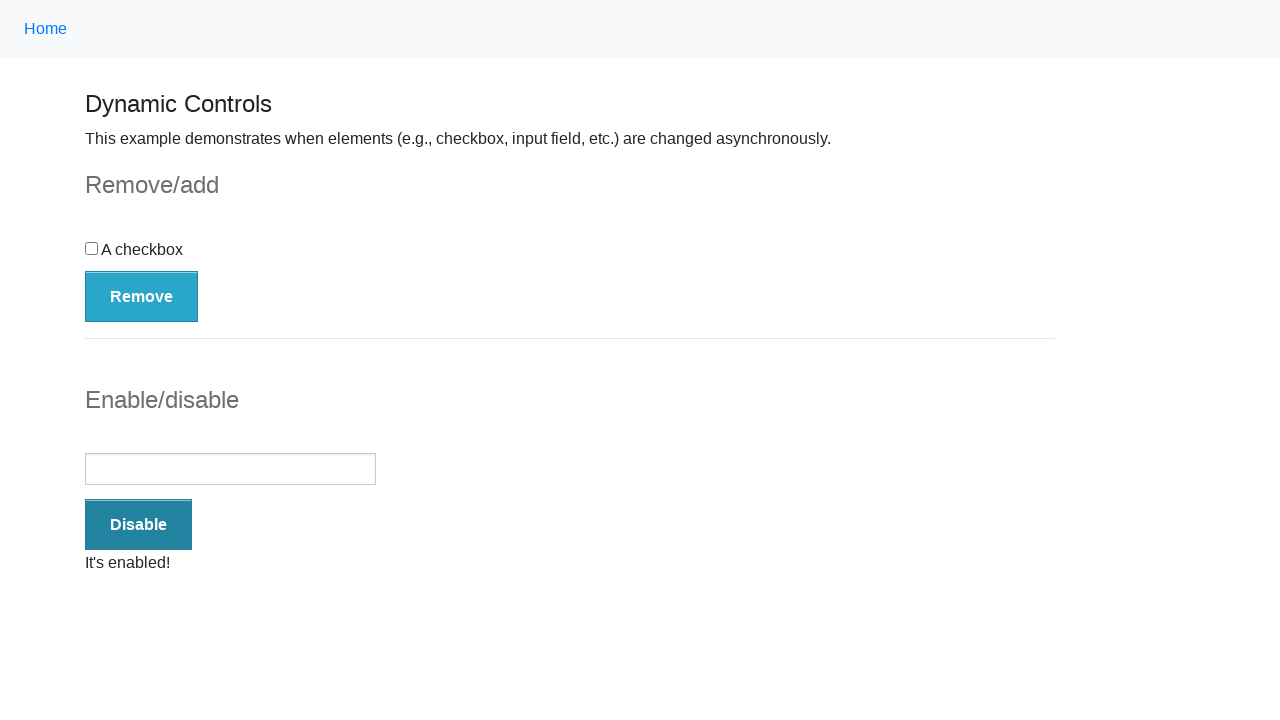

Verified 'It's enabled!' message is displayed
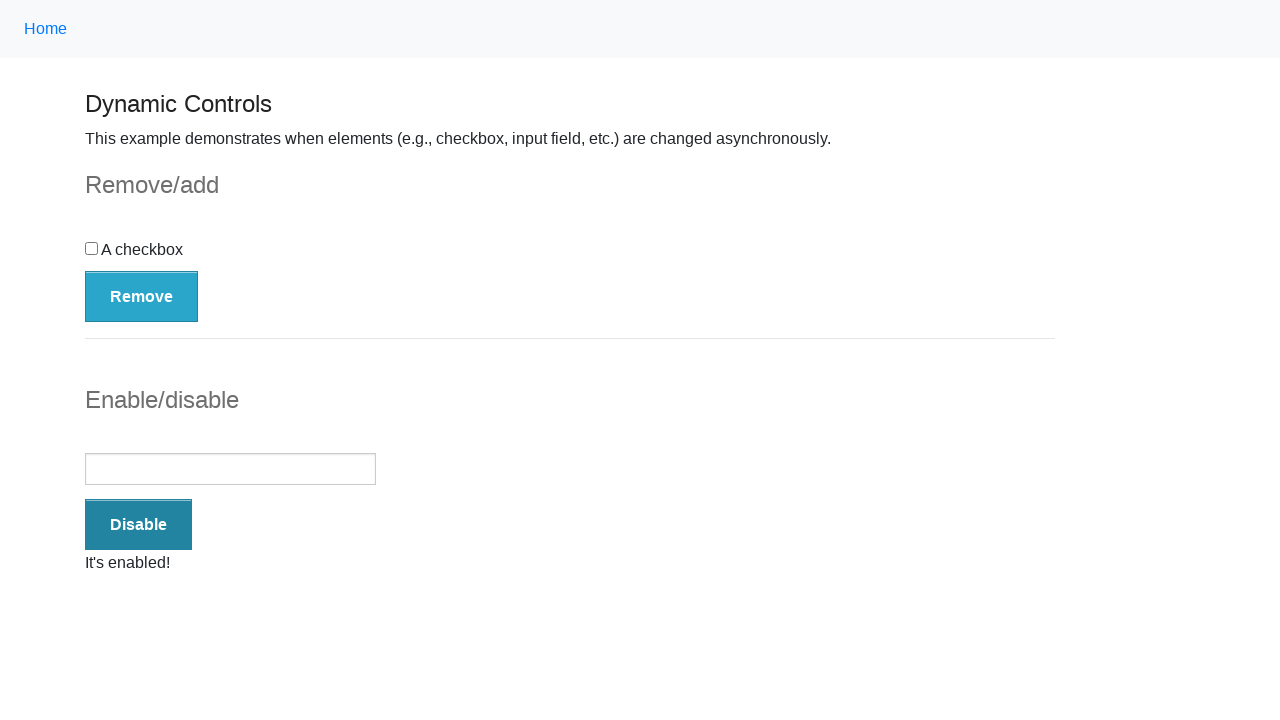

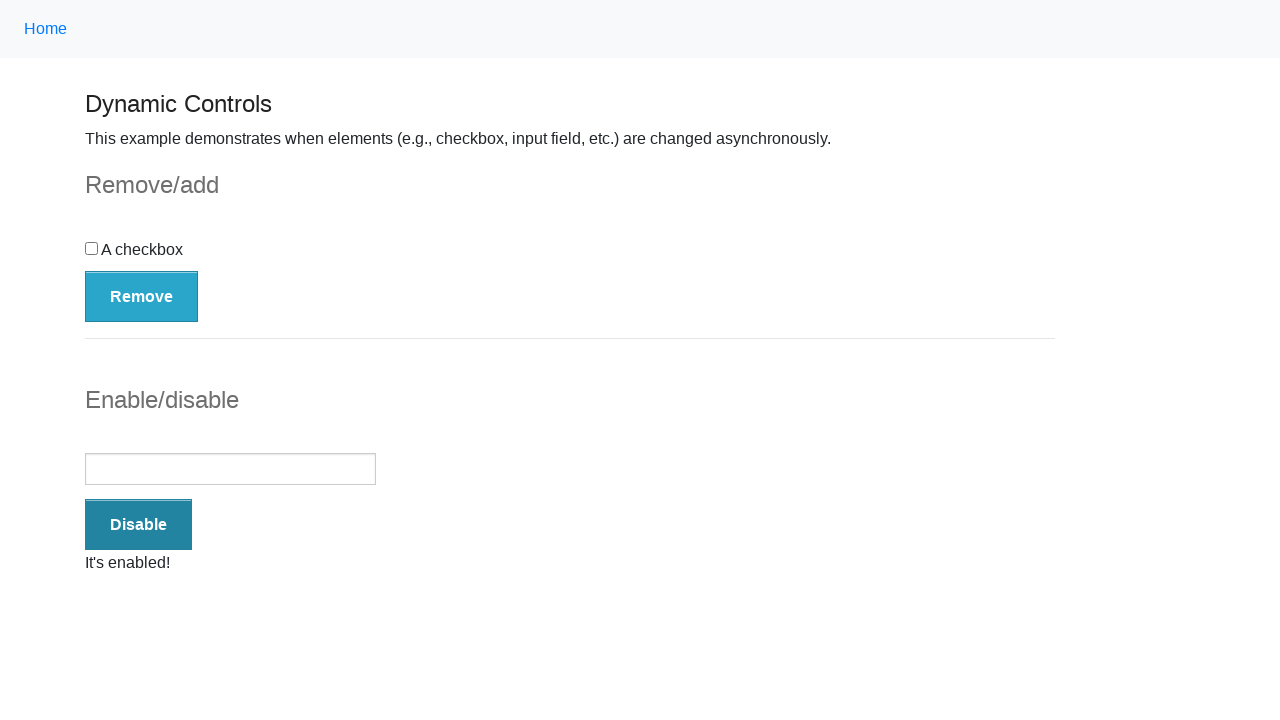